Tests that the complete all checkbox updates state when individual items are completed or cleared

Starting URL: https://demo.playwright.dev/todomvc

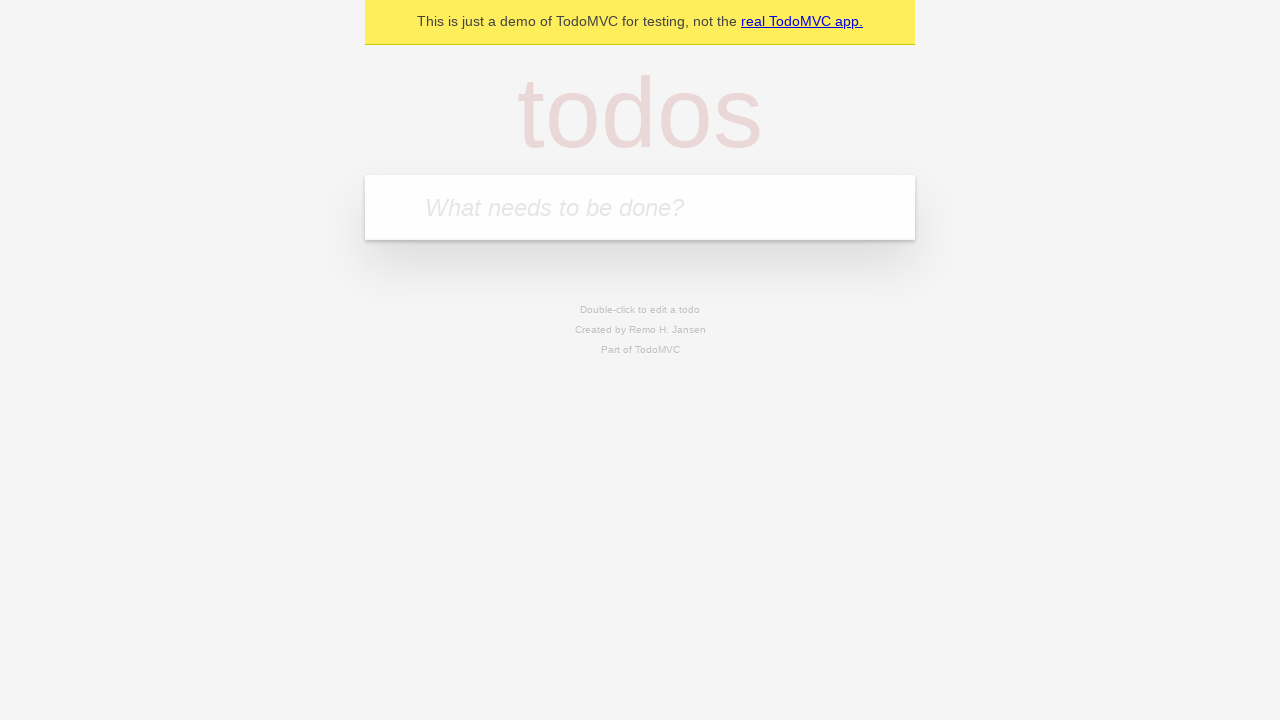

Filled todo input with 'buy some cheese' on internal:attr=[placeholder="What needs to be done?"i]
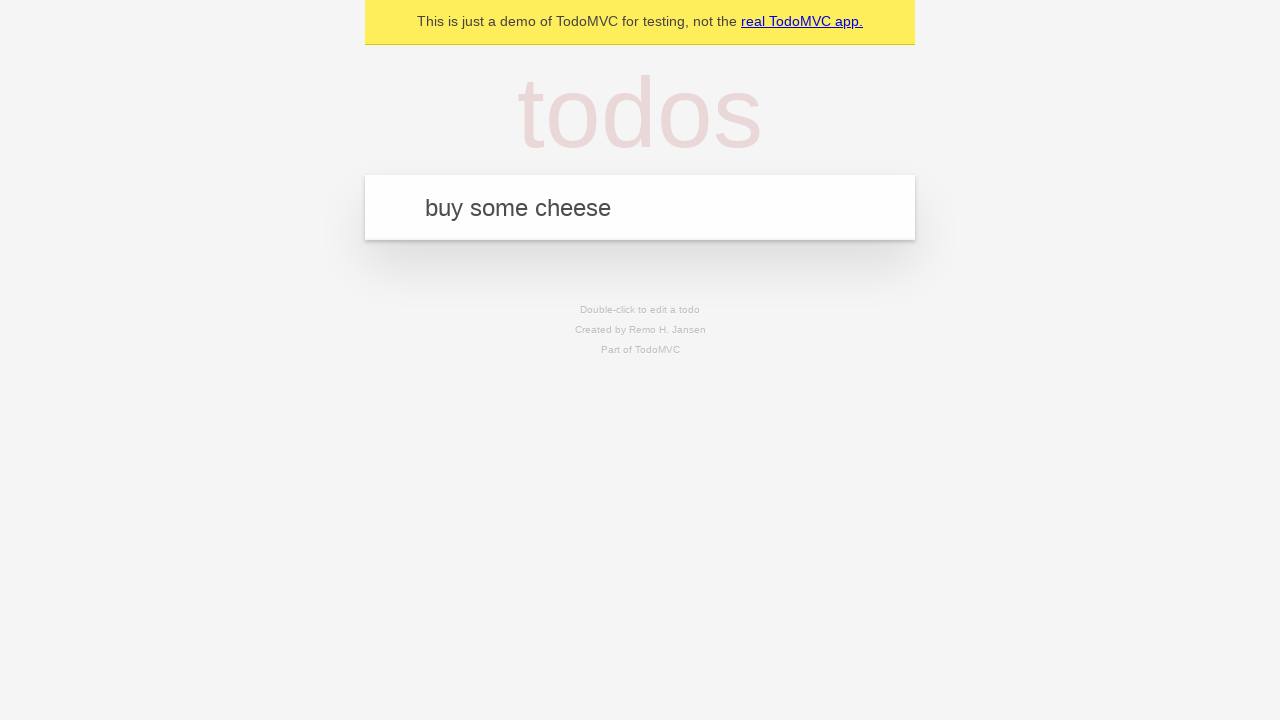

Pressed Enter to create todo 'buy some cheese' on internal:attr=[placeholder="What needs to be done?"i]
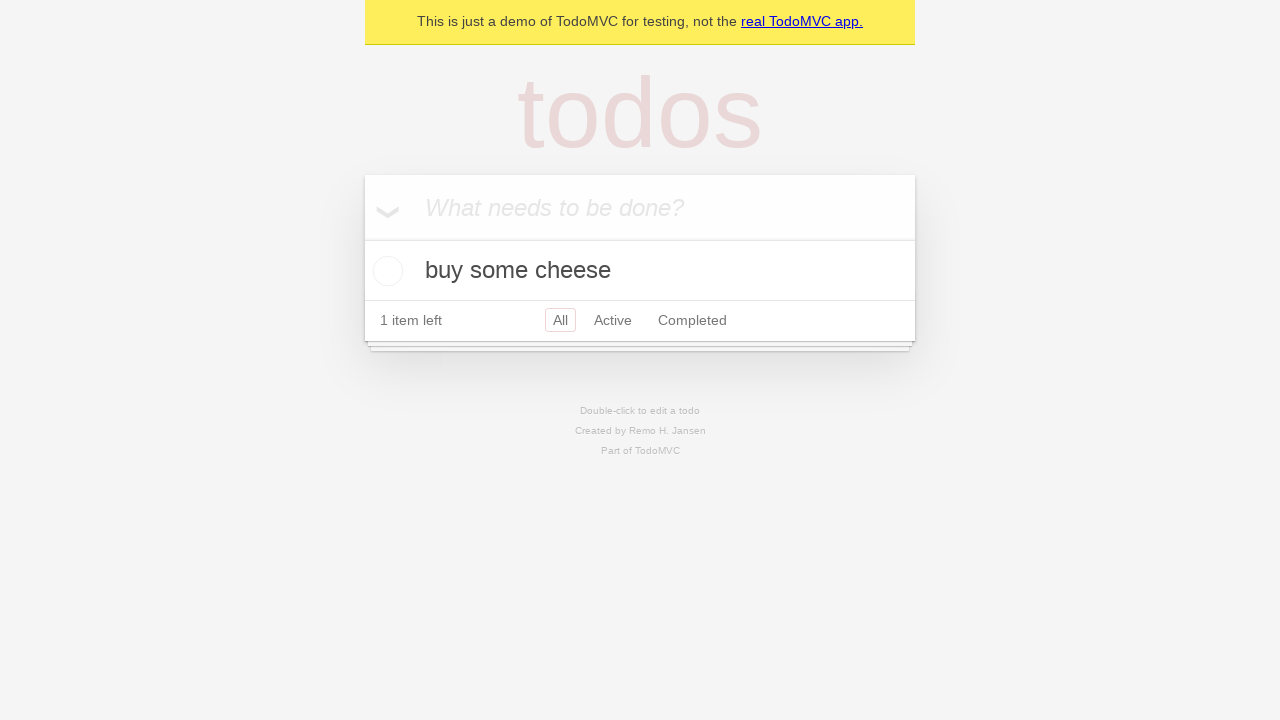

Filled todo input with 'feed the cat' on internal:attr=[placeholder="What needs to be done?"i]
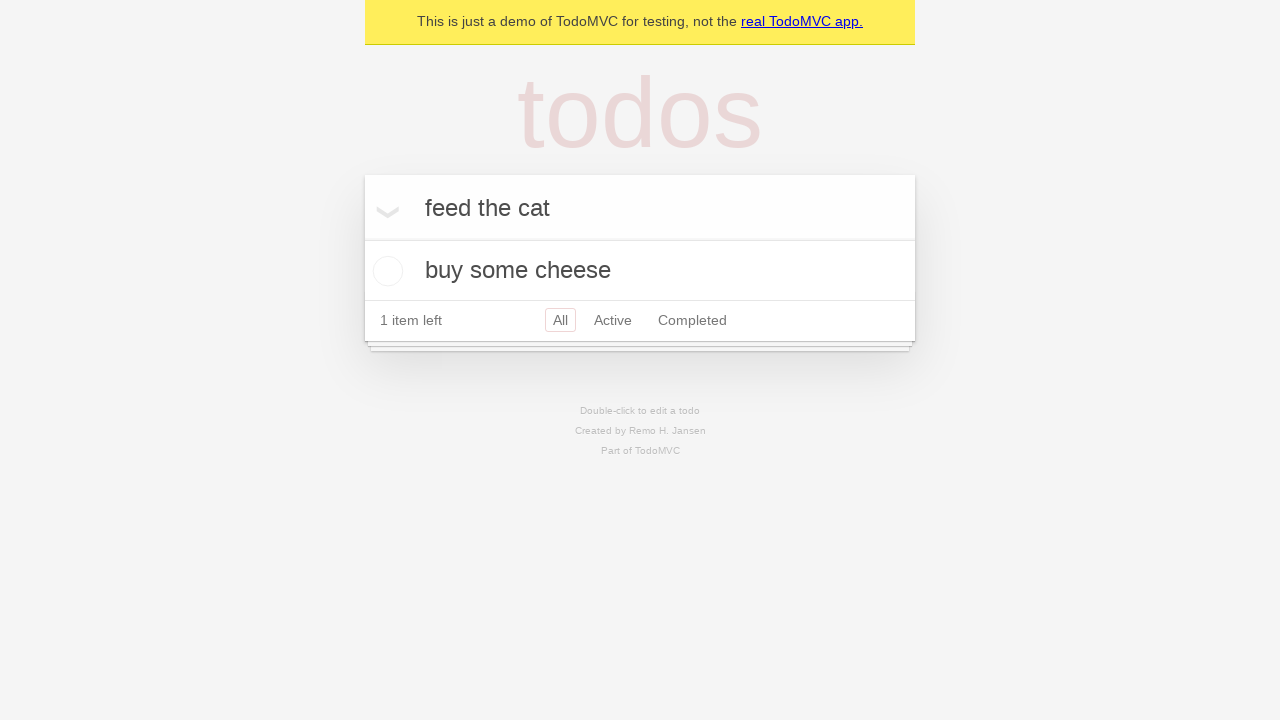

Pressed Enter to create todo 'feed the cat' on internal:attr=[placeholder="What needs to be done?"i]
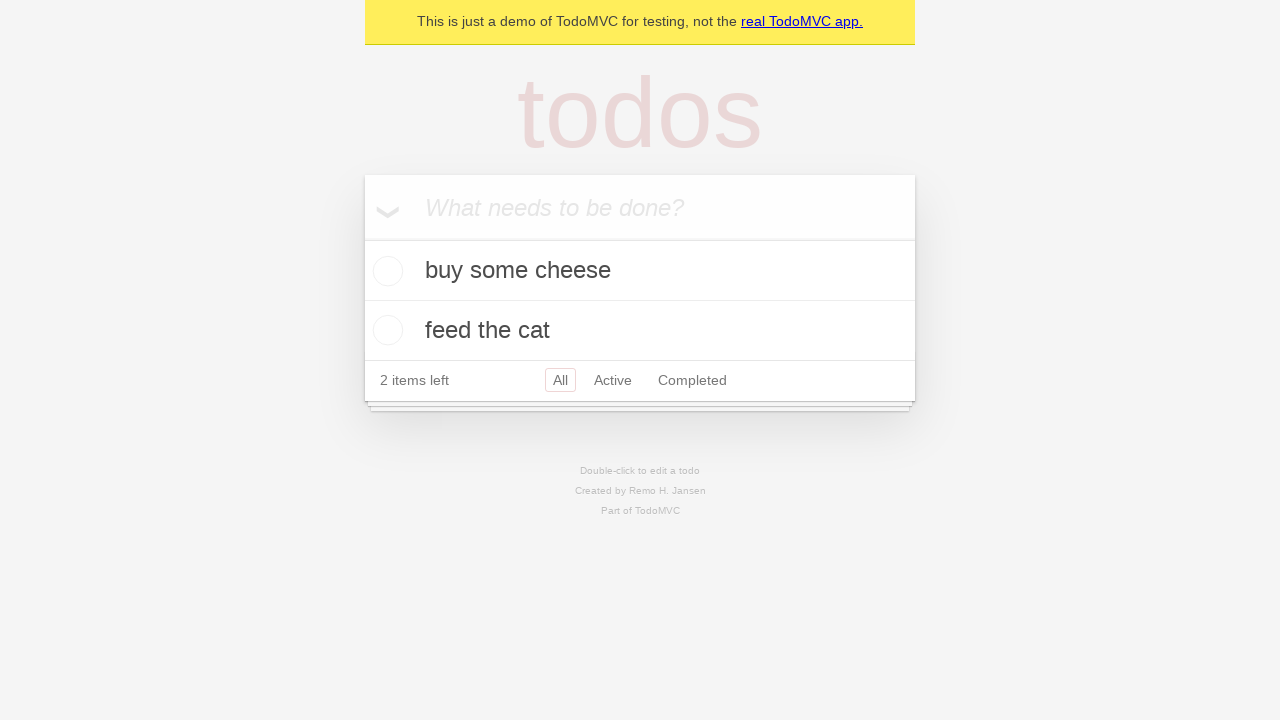

Filled todo input with 'book a doctors appointment' on internal:attr=[placeholder="What needs to be done?"i]
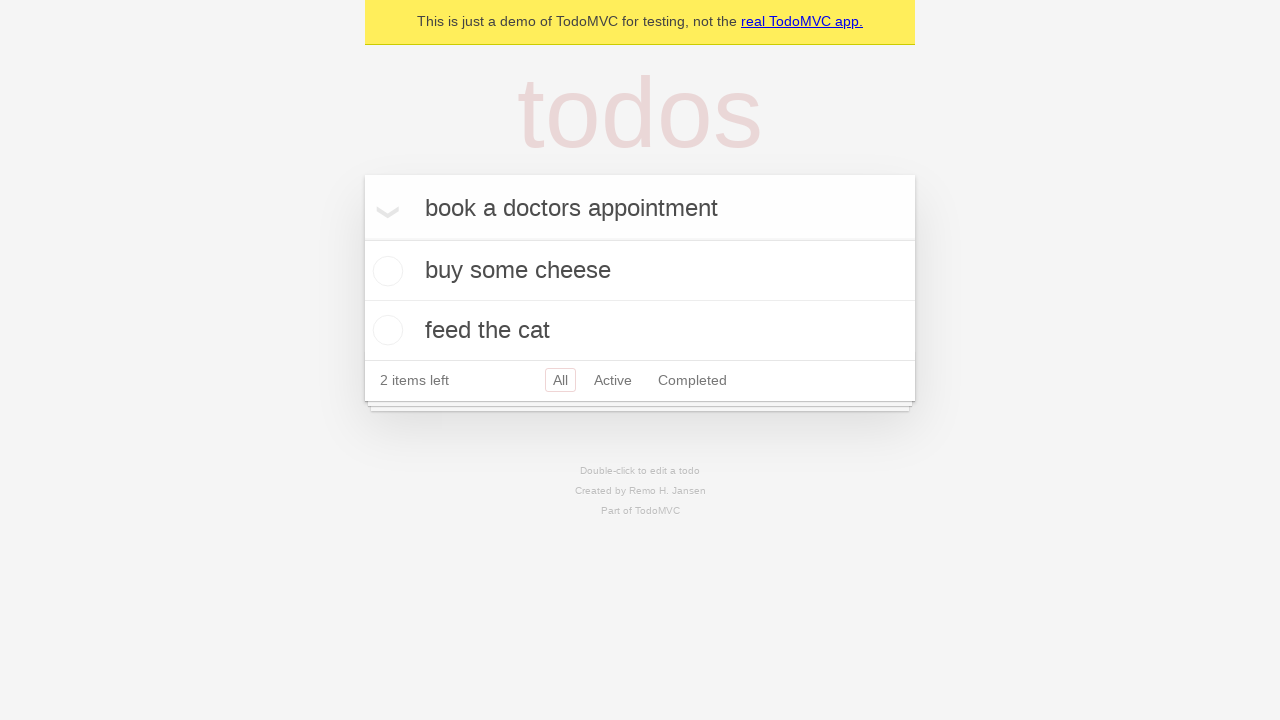

Pressed Enter to create todo 'book a doctors appointment' on internal:attr=[placeholder="What needs to be done?"i]
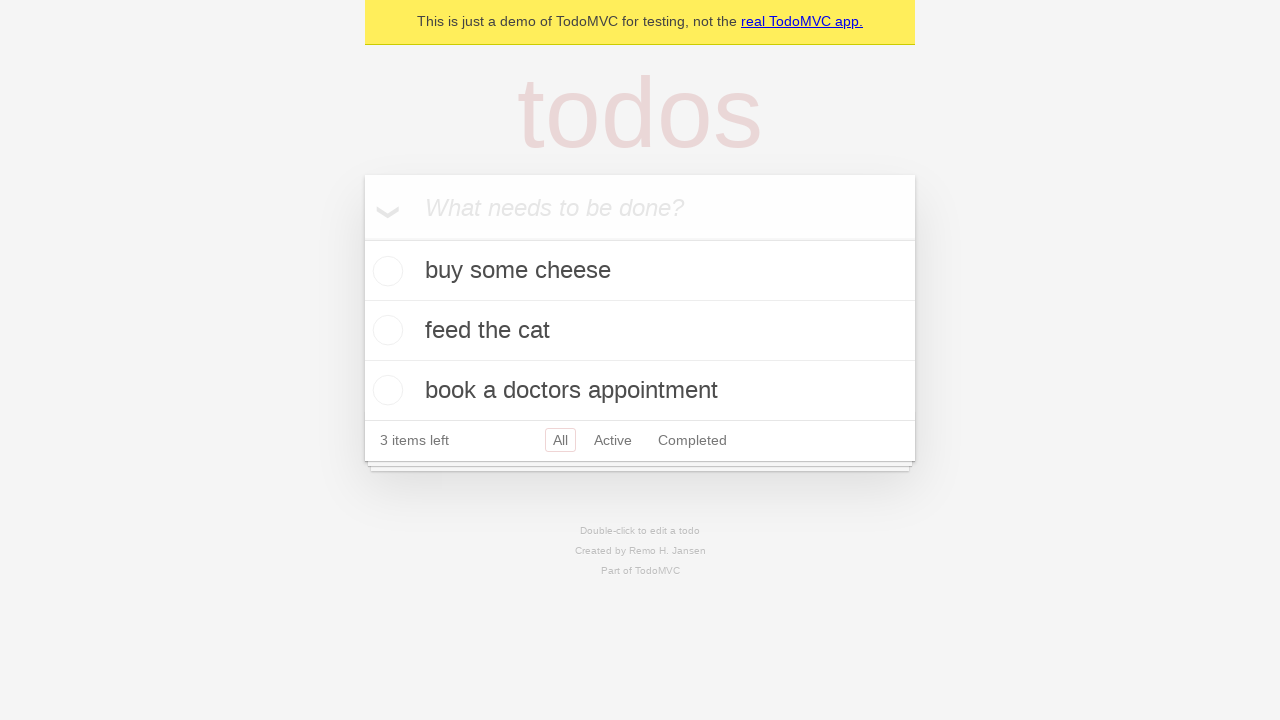

Waited for third todo item to be created
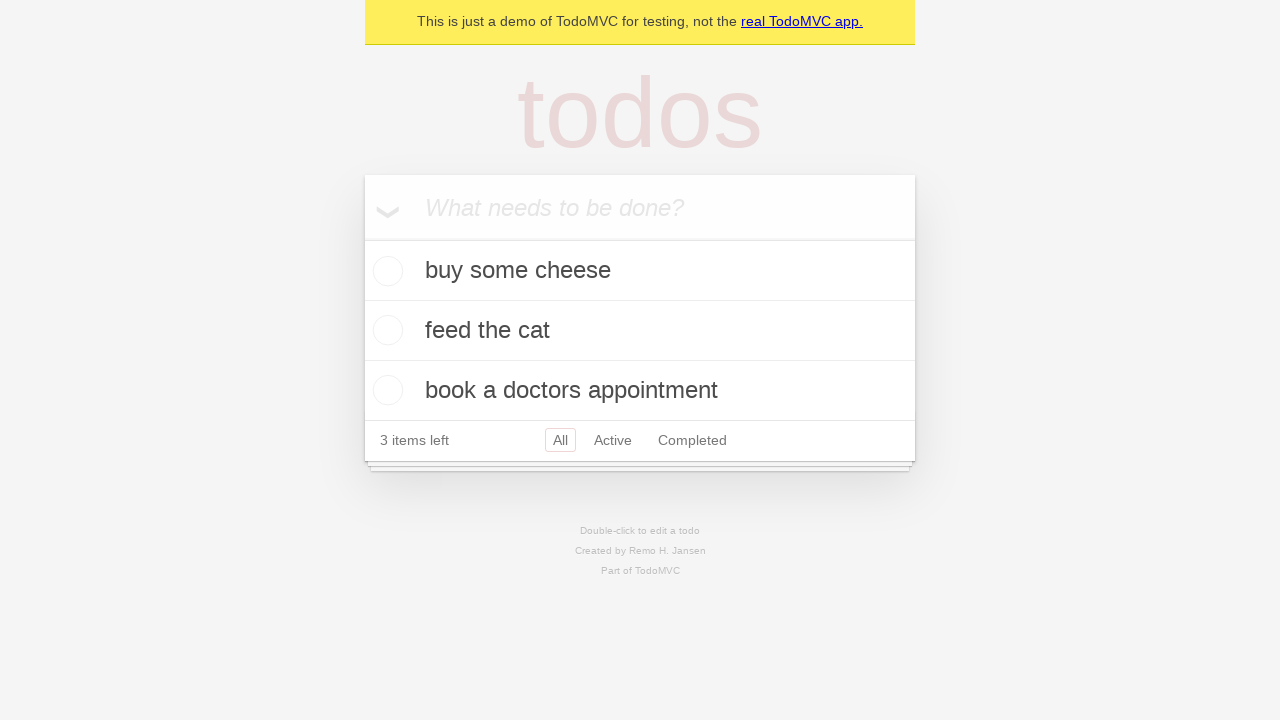

Checked the 'Mark all as complete' checkbox at (362, 238) on internal:label="Mark all as complete"i
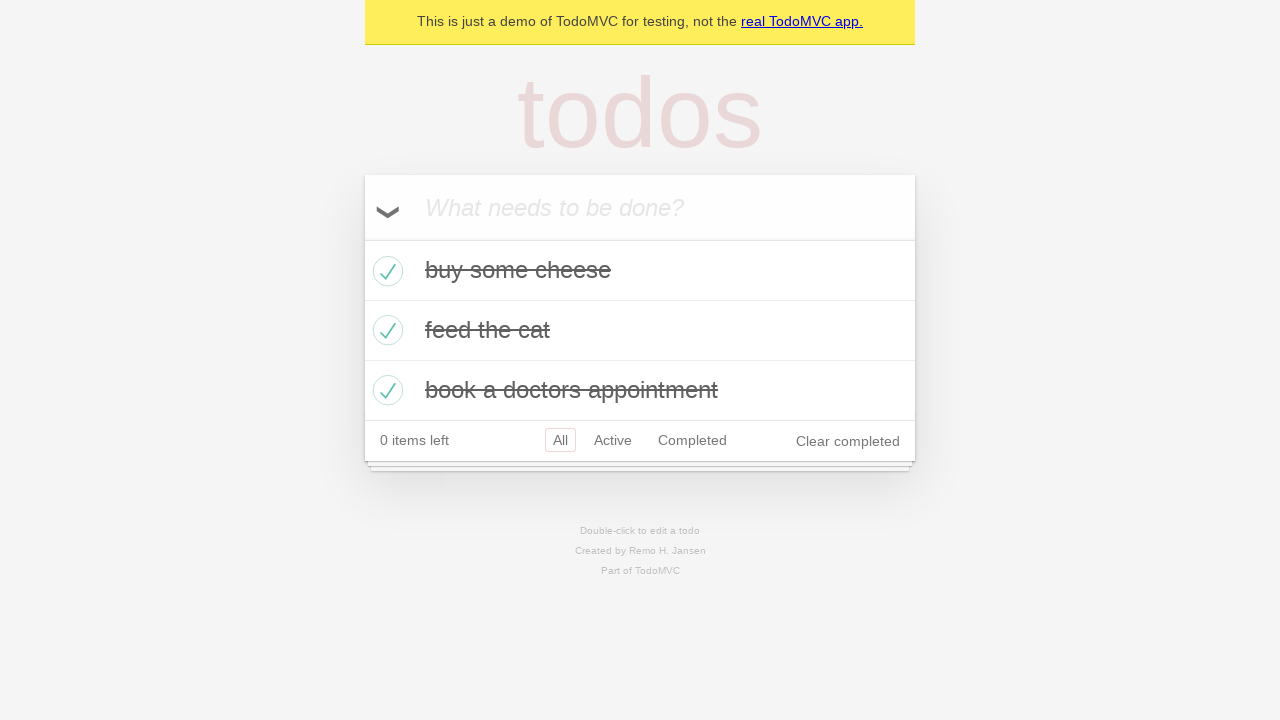

Unchecked the first todo item at (385, 271) on [data-testid='todo-item'] >> nth=0 >> internal:role=checkbox
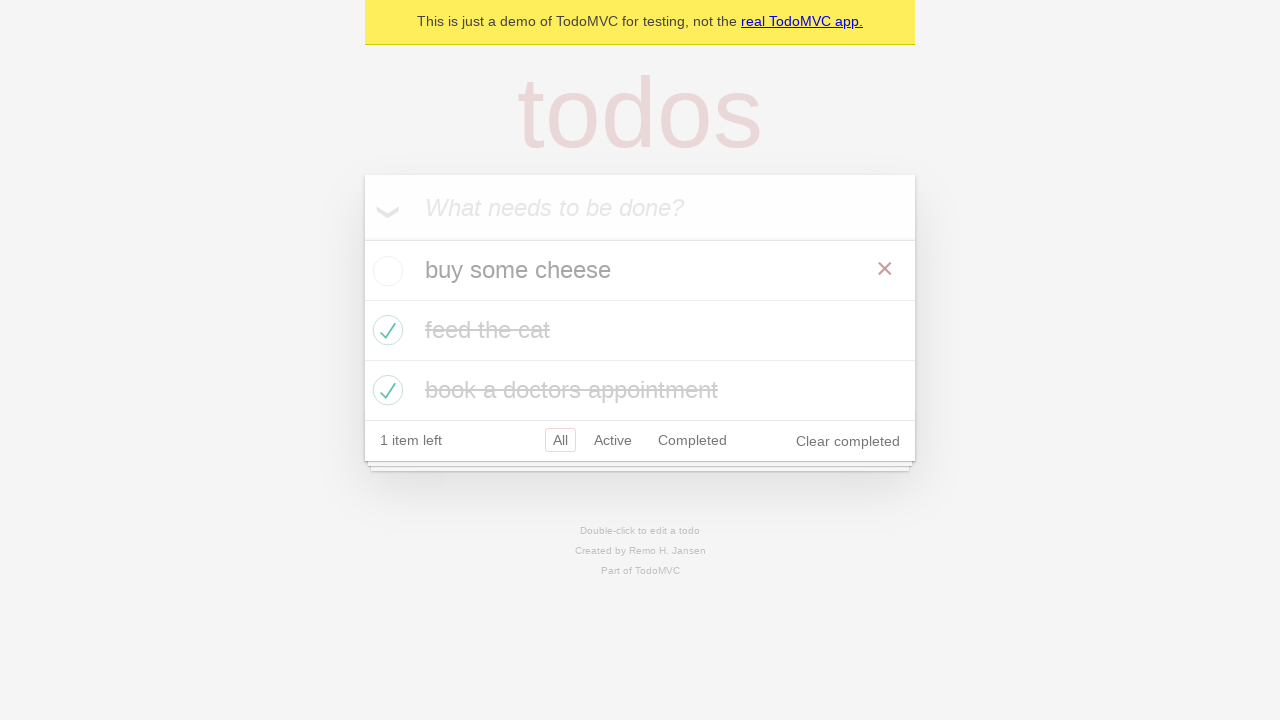

Checked the first todo item again at (385, 271) on [data-testid='todo-item'] >> nth=0 >> internal:role=checkbox
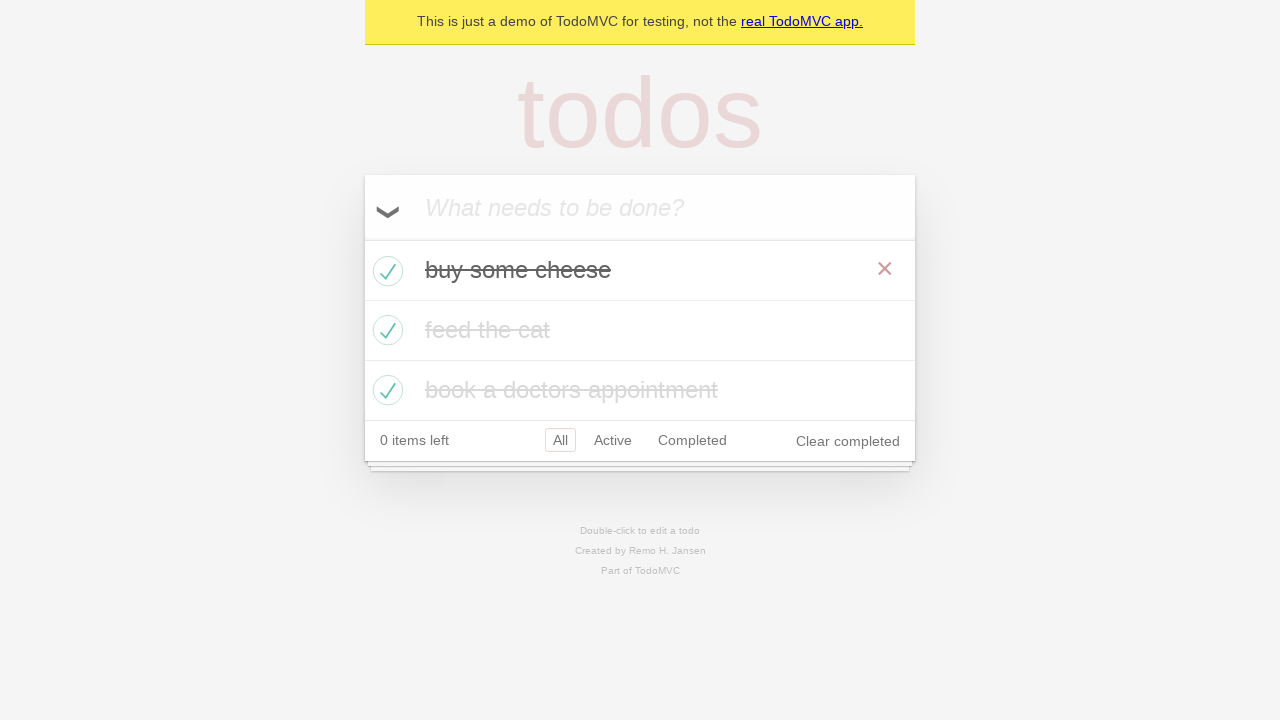

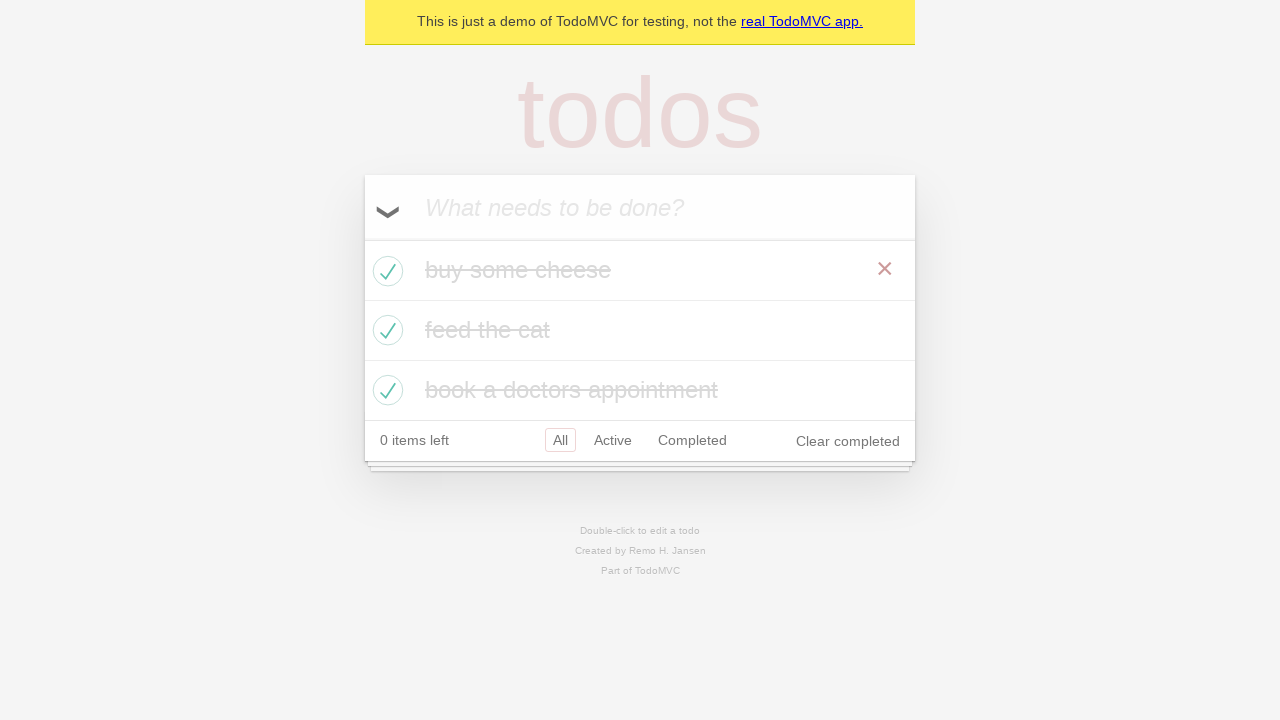